Tests that clicking the "Add Element" button adds a new "Delete" button to the page

Starting URL: https://the-internet.herokuapp.com/add_remove_elements/

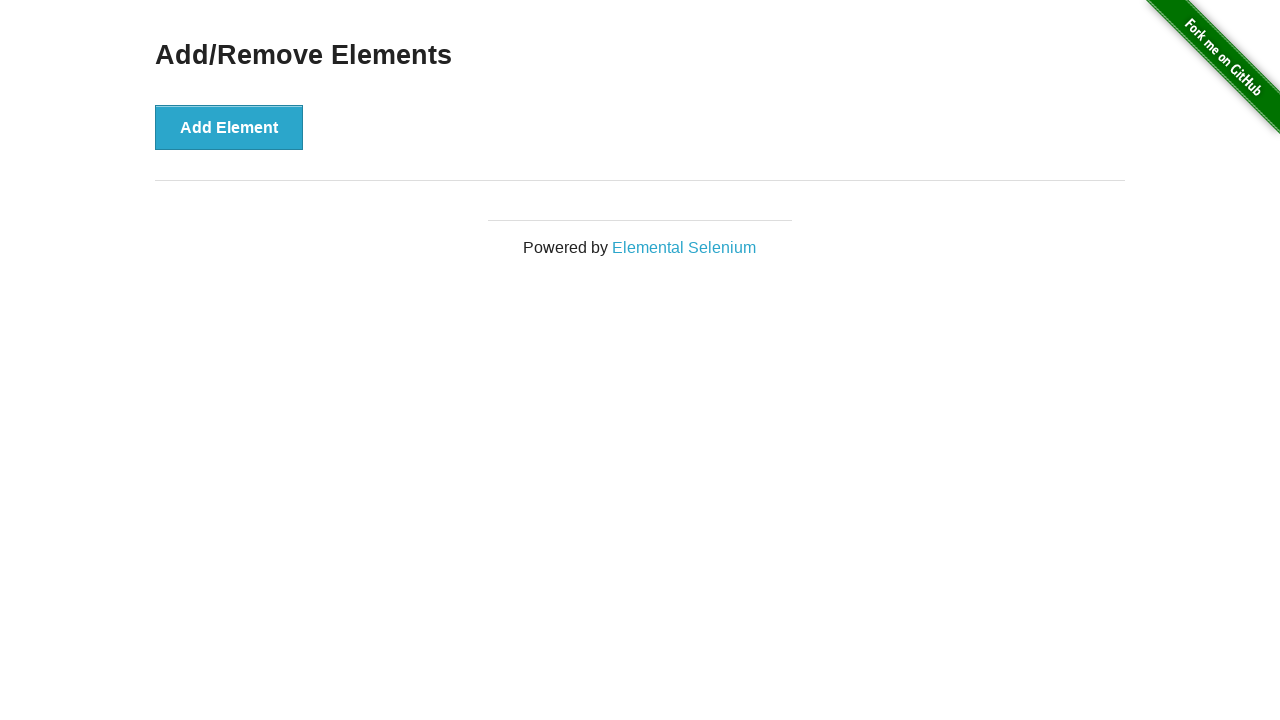

Clicked 'Add Element' button at (229, 127) on internal:role=button[name="Add Element"i]
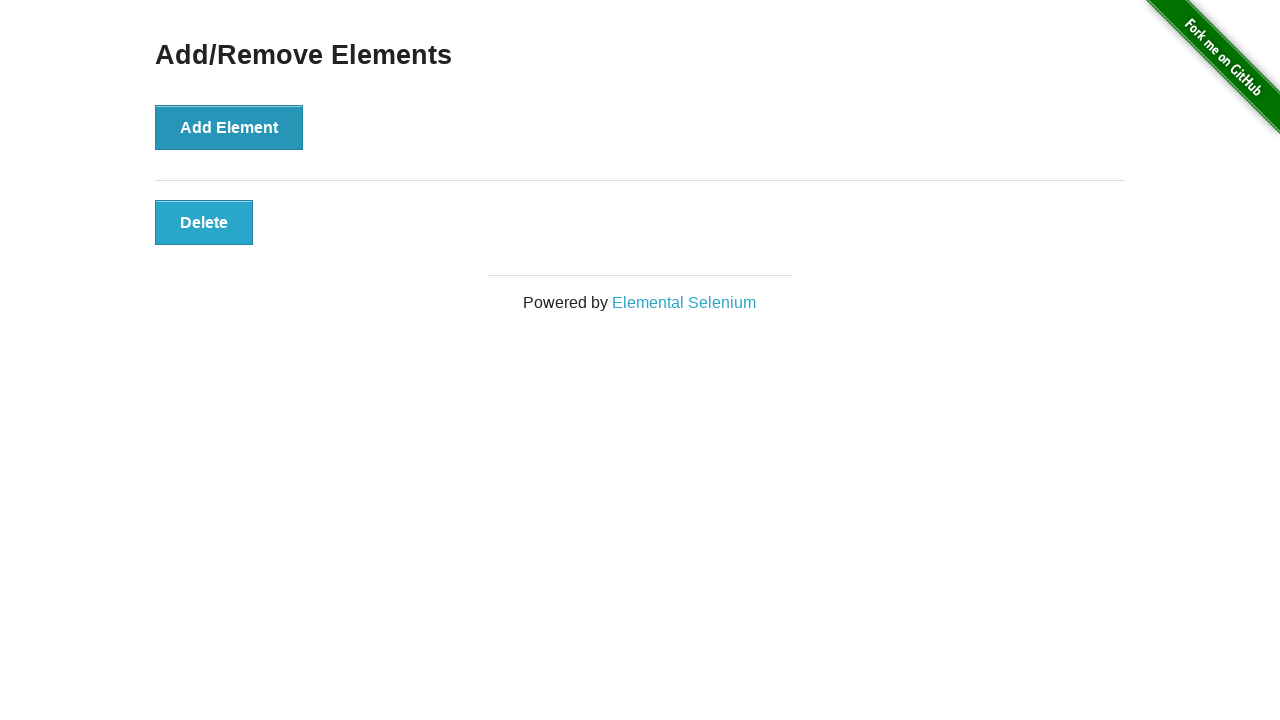

Verified that exactly one 'Delete' button is now visible on the page
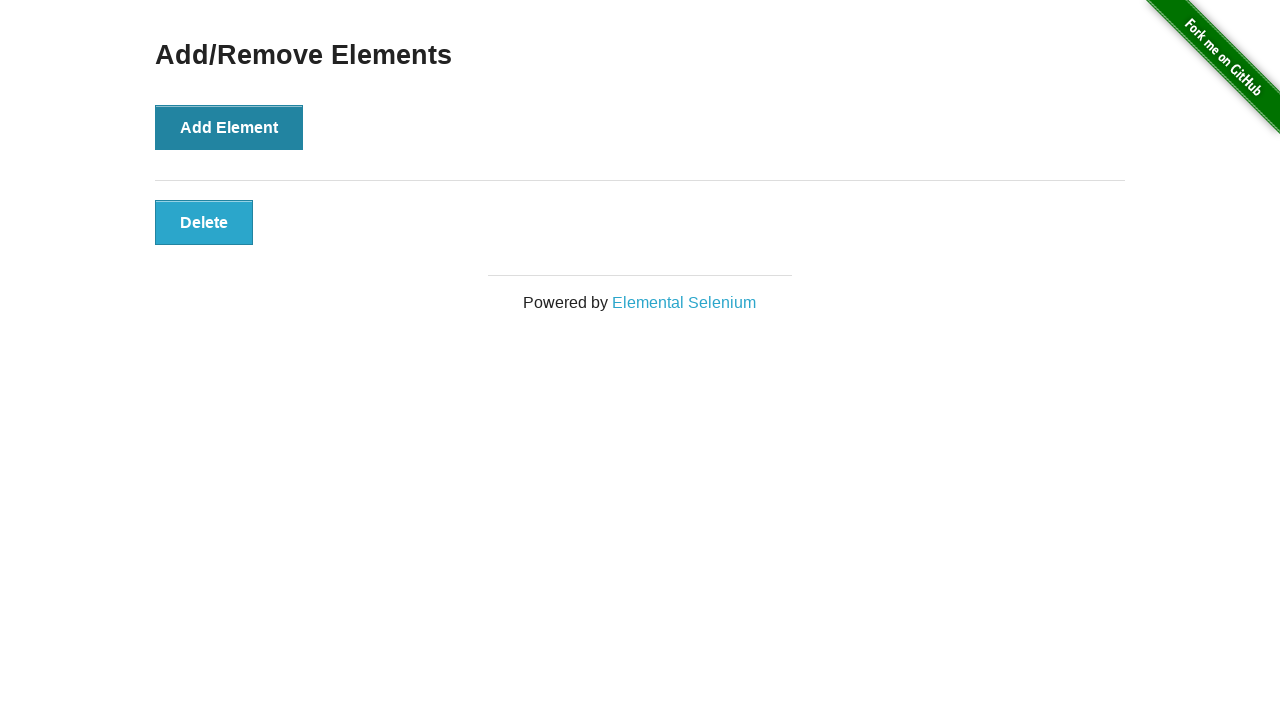

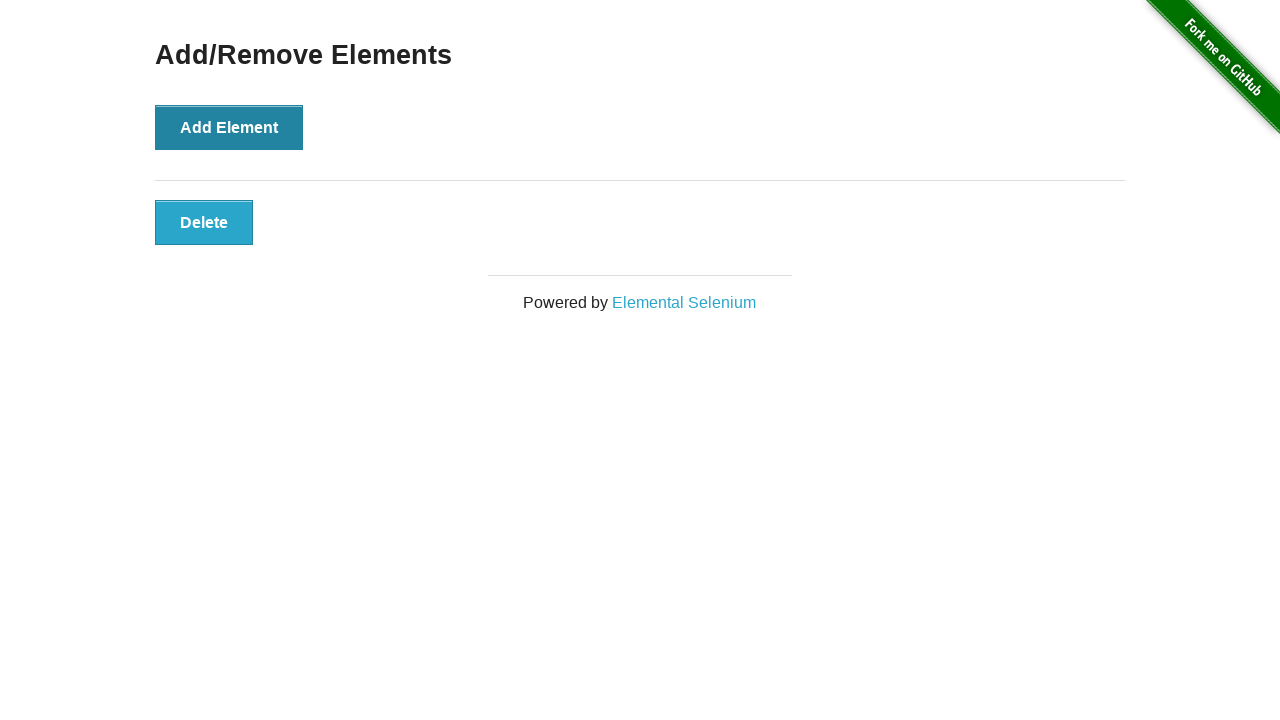